Navigates to a Selenium course content page and verifies that the footer address section is present and contains text

Starting URL: http://greenstech.in/selenium-course-content.html

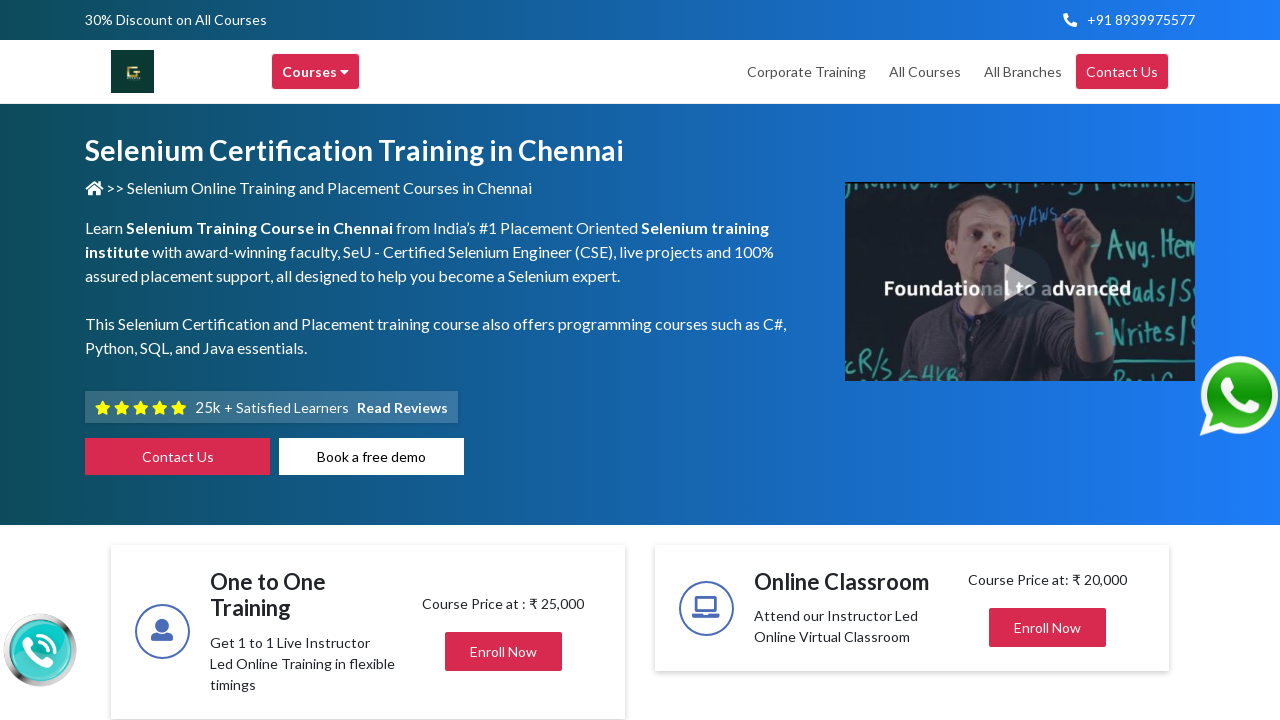

Navigated to Selenium course content page
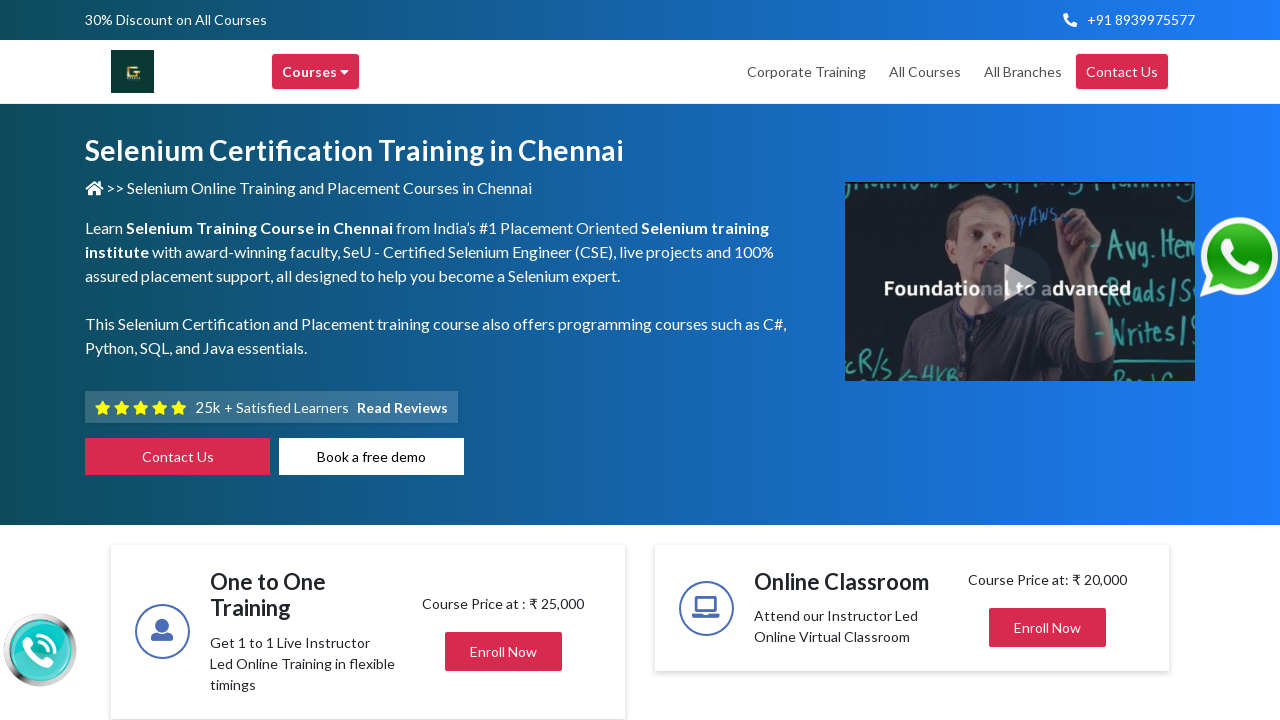

Footer address section became visible
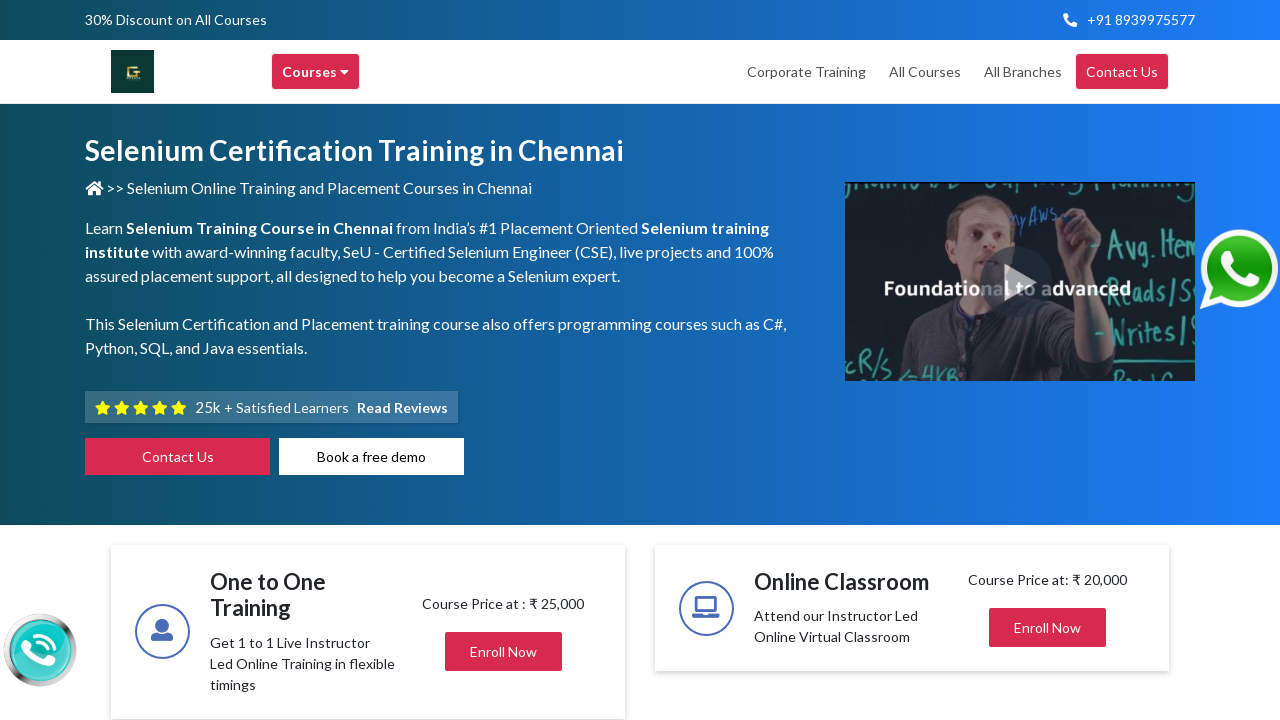

Retrieved text content from footer address section
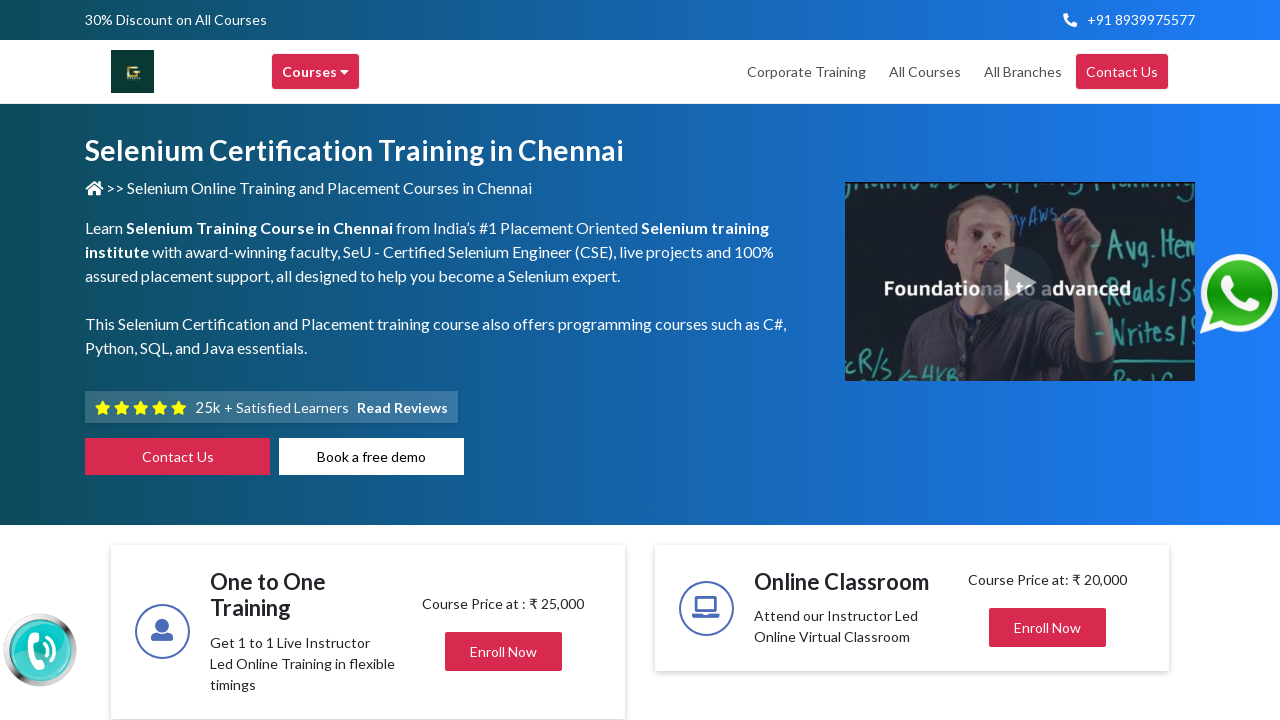

Verified that footer address section contains text
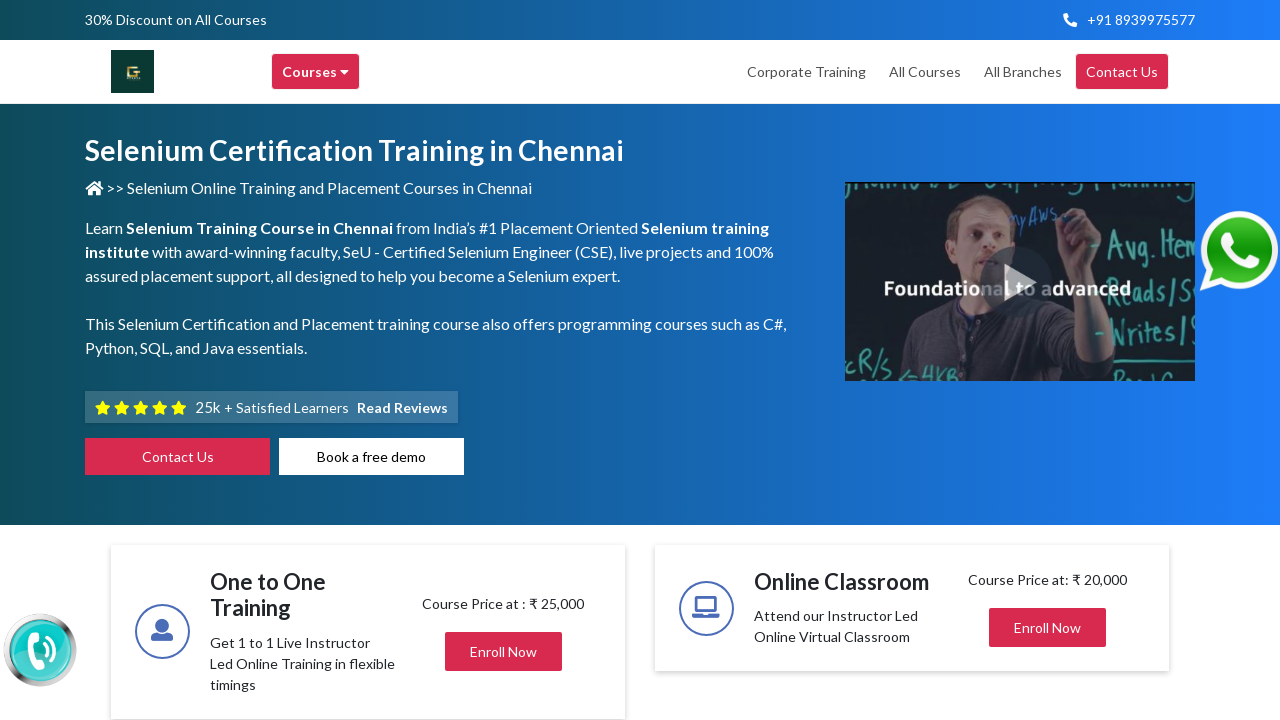

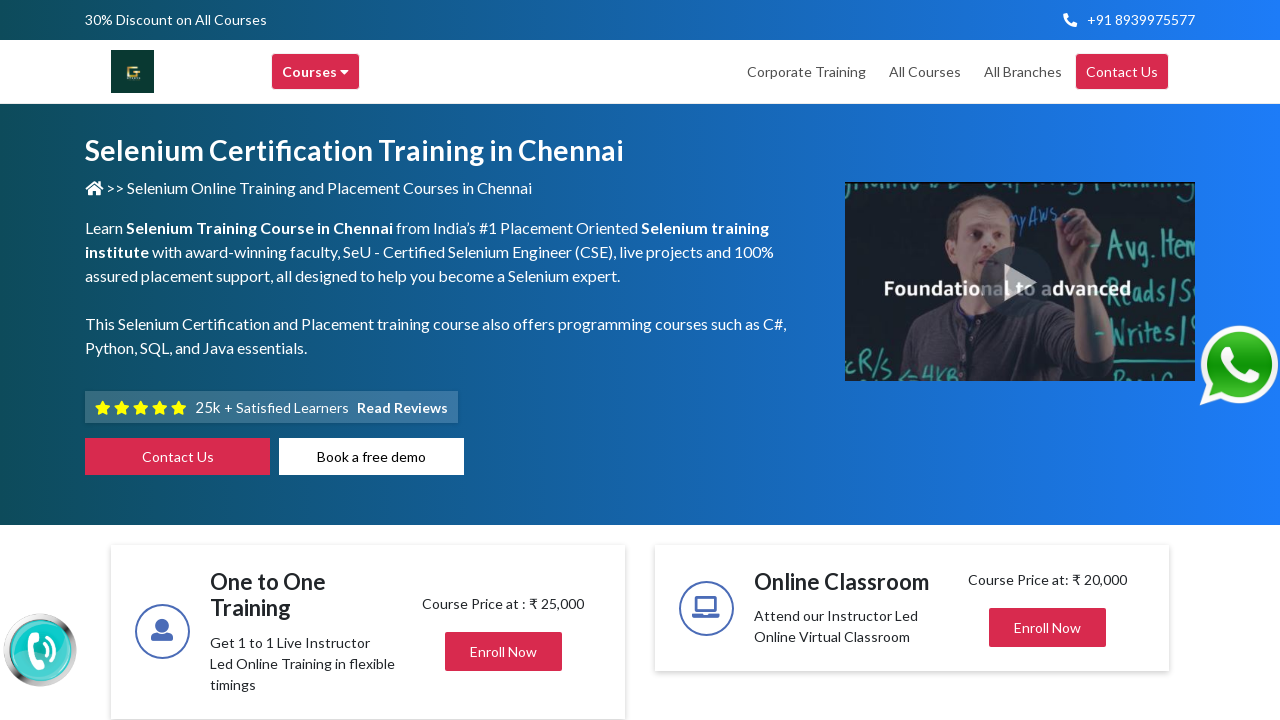